Tests drag and drop functionality on jQuery UI demo page by dragging an element into a droppable area within an iframe

Starting URL: https://jqueryui.com/droppable/

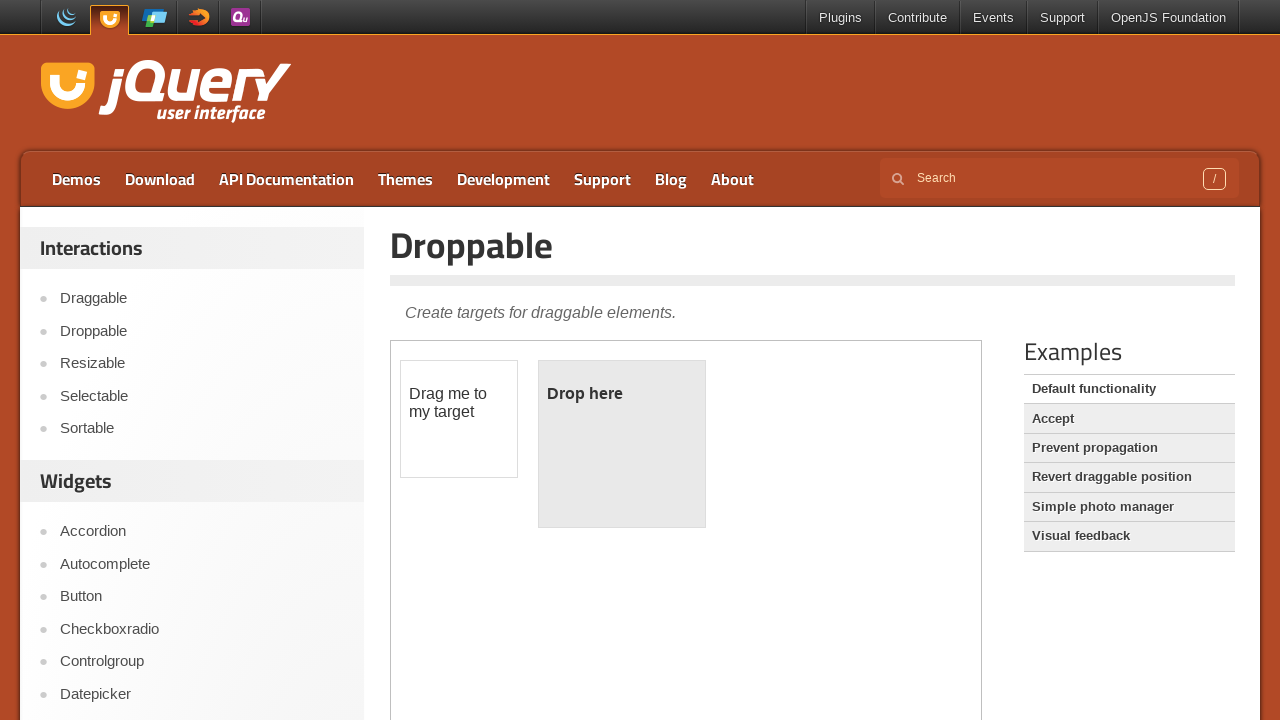

Located the demo iframe
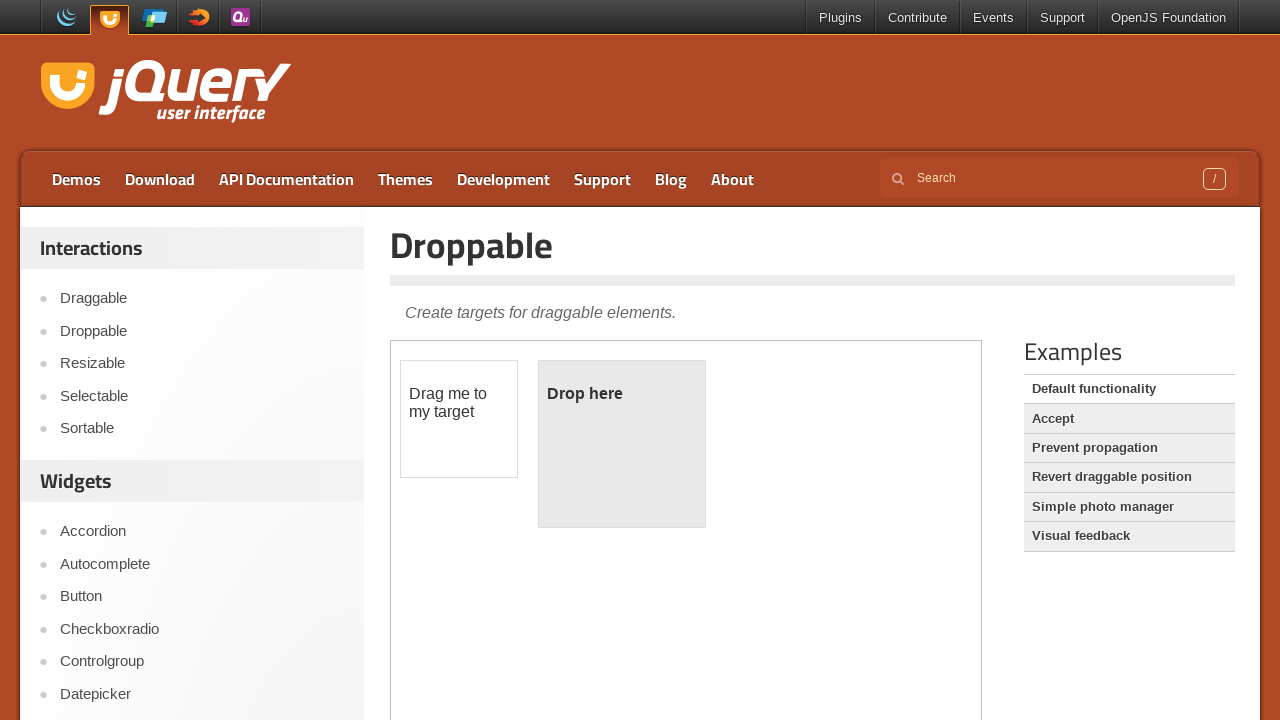

Located the draggable element within the iframe
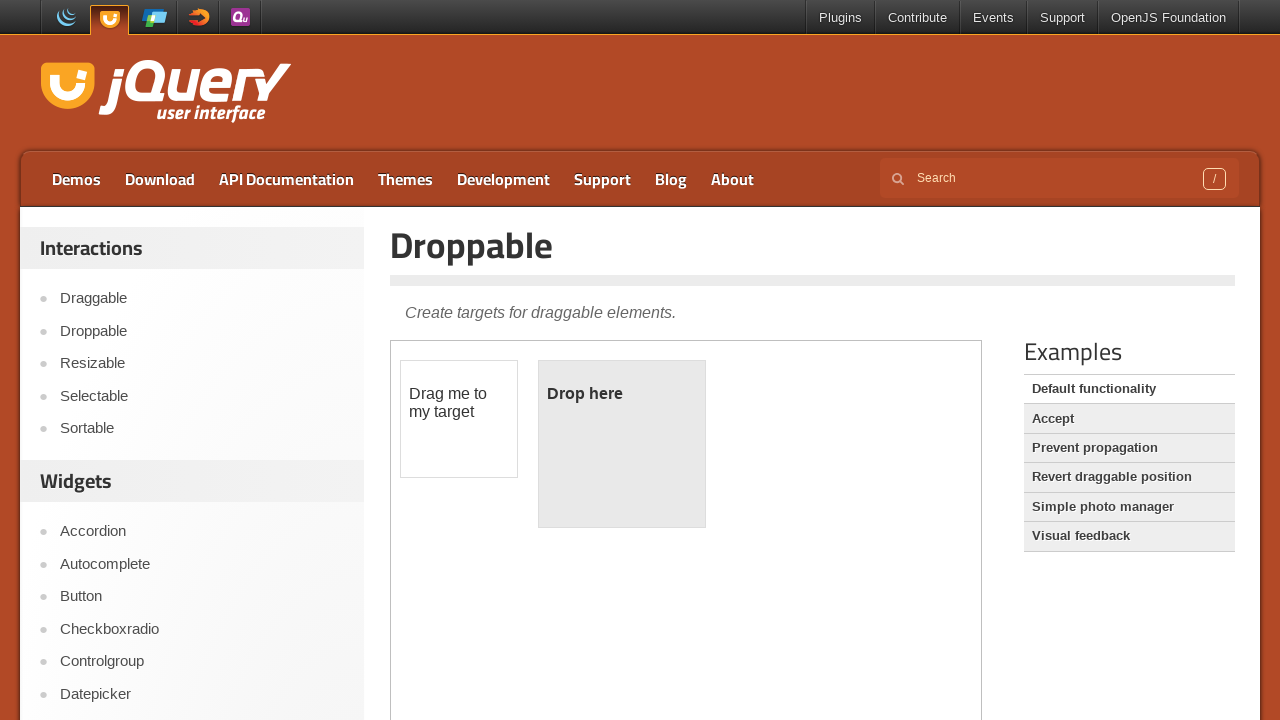

Located the droppable element within the iframe
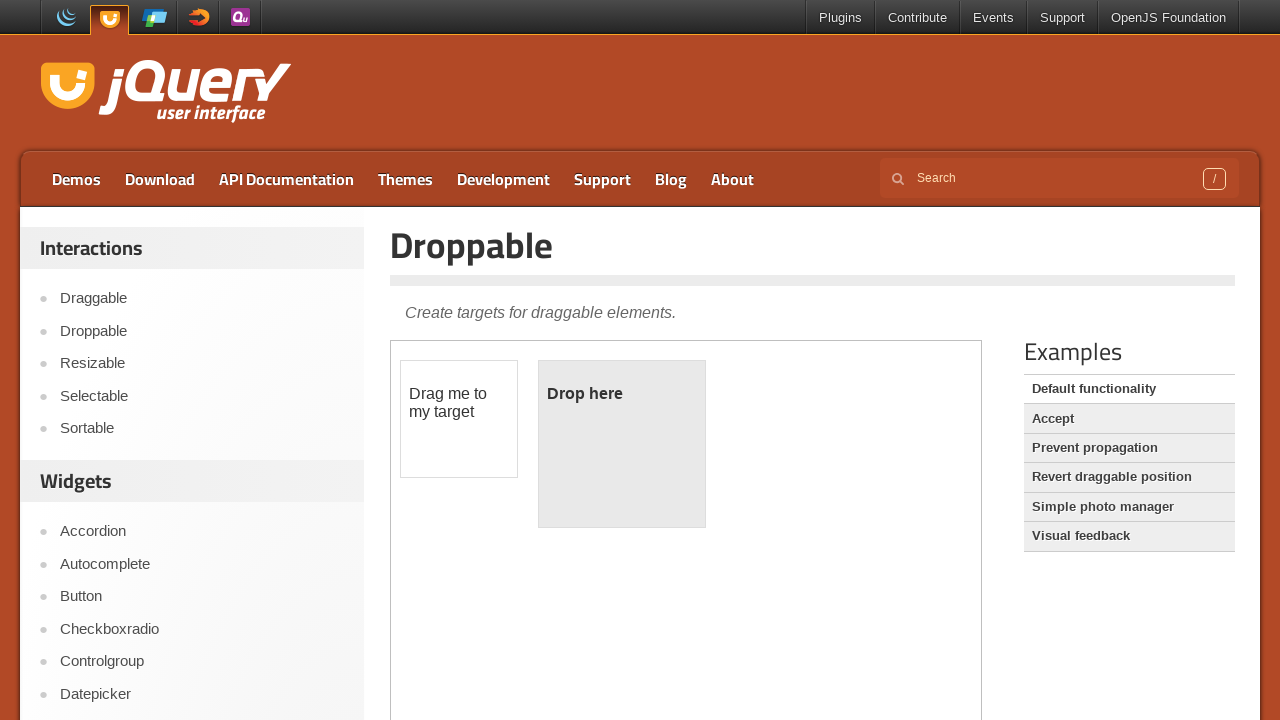

Dragged the draggable element into the droppable area at (622, 444)
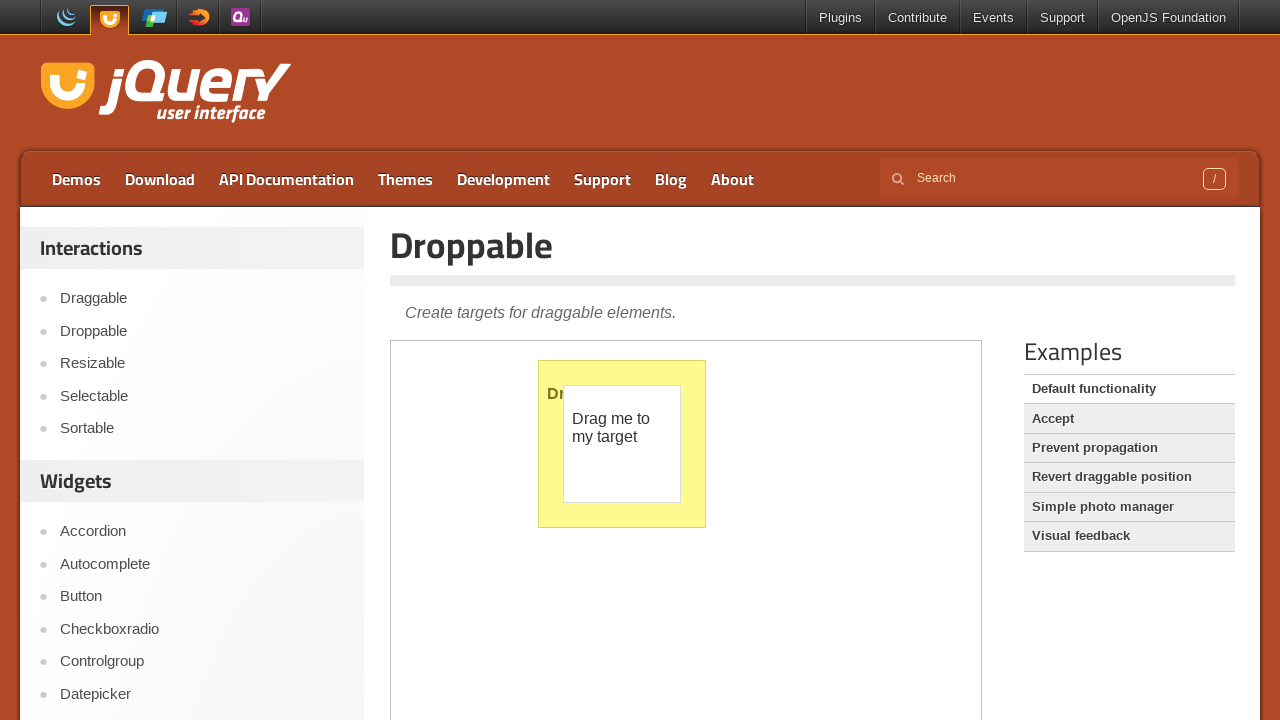

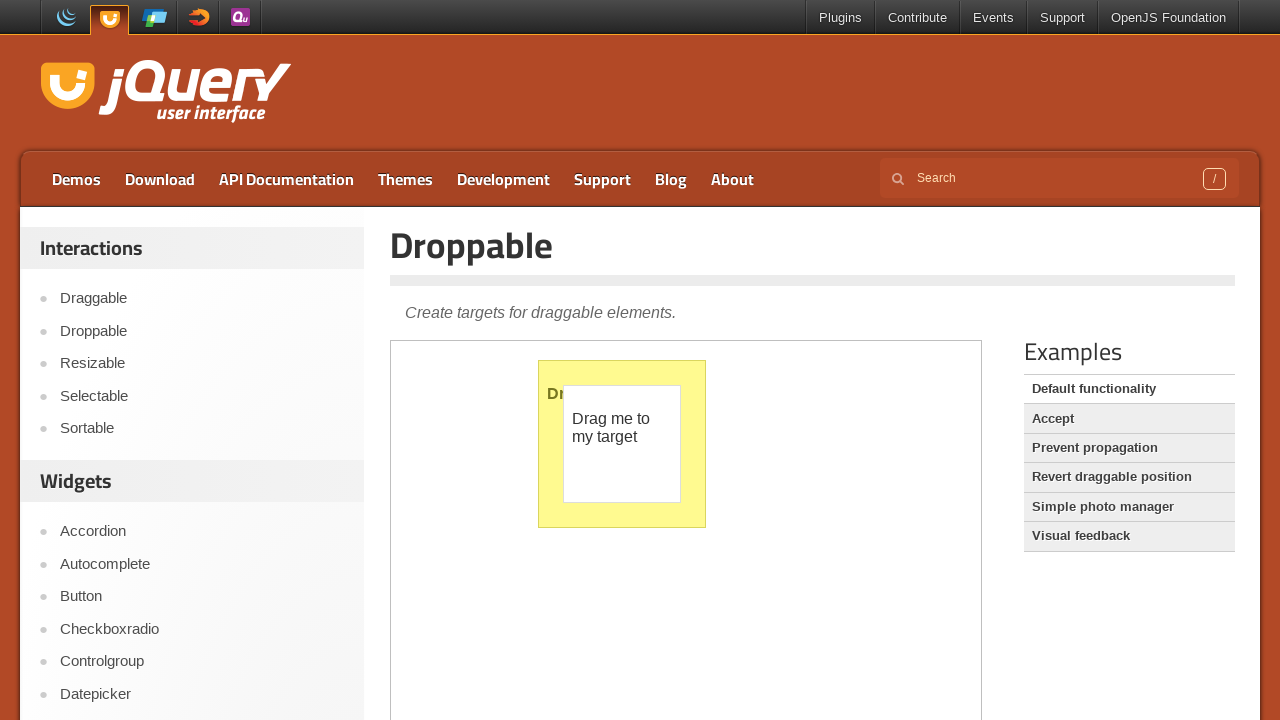